Tests dropdown selection functionality on a job search website by selecting an option from a category dropdown menu

Starting URL: https://www.jobs.ge/

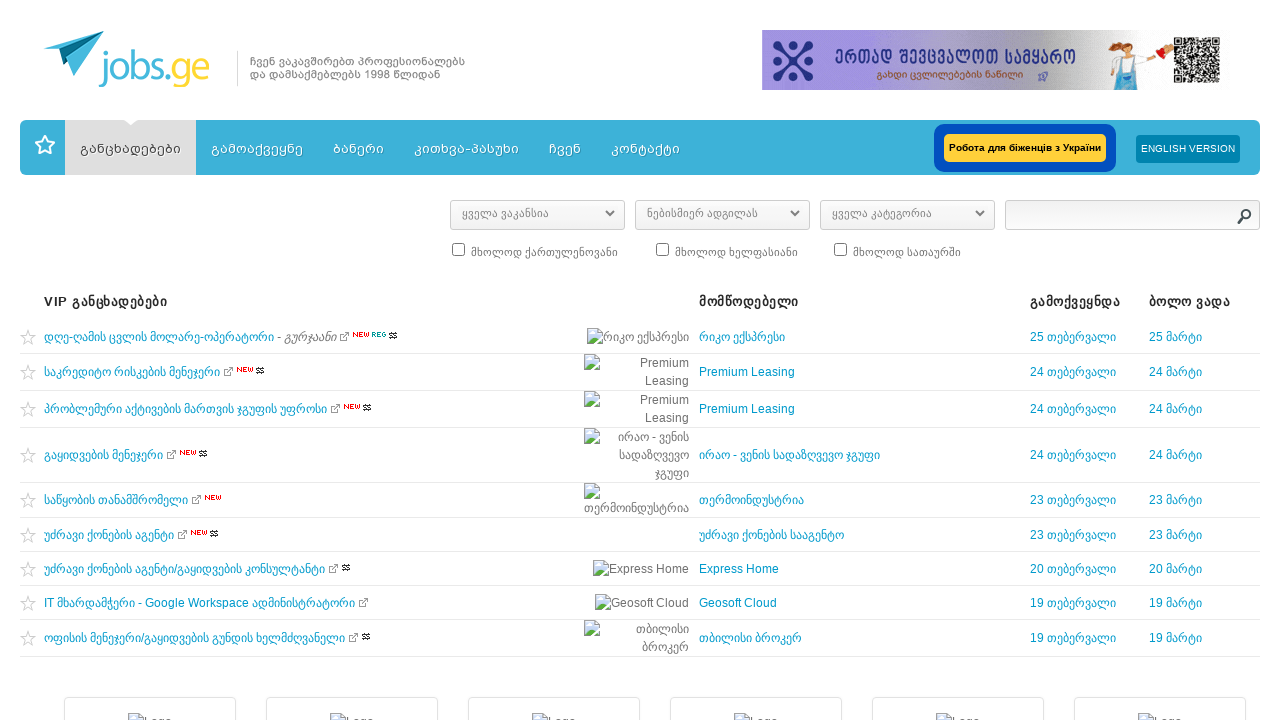

Located the category dropdown menu
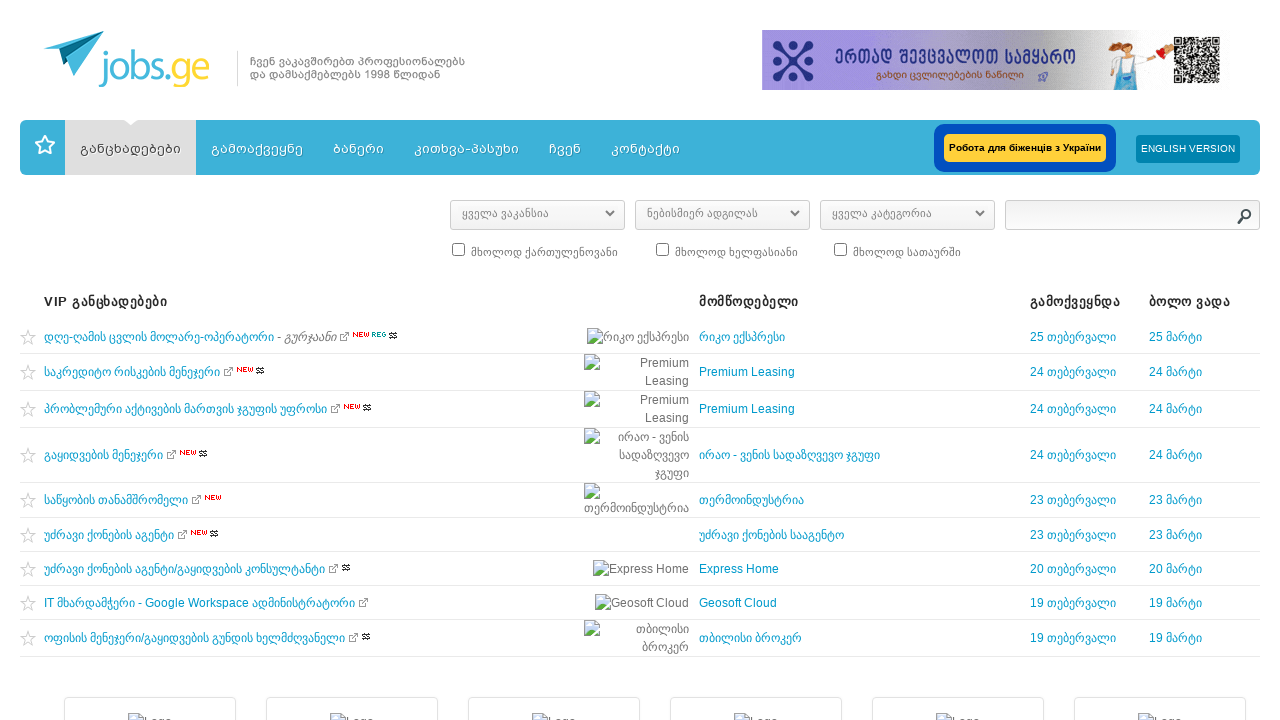

Selected option at index 3 from the category dropdown on select[name='cid']
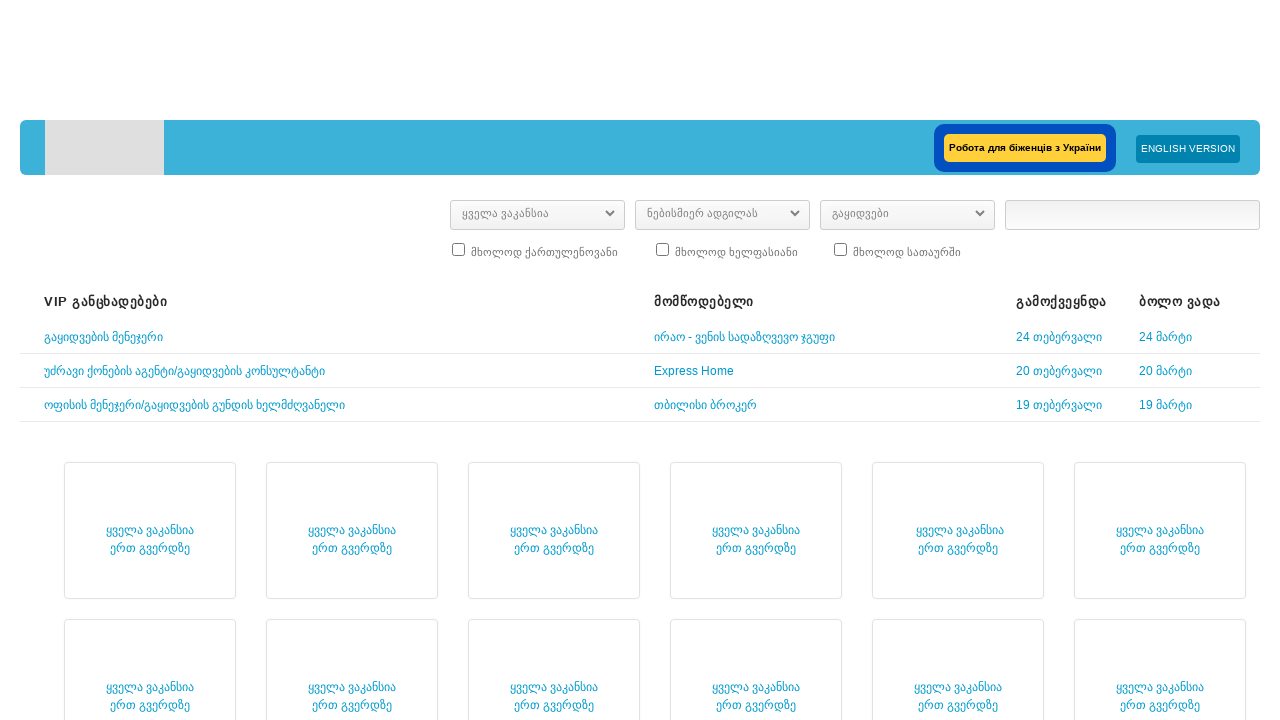

Waited 2 seconds for dropdown selection effect to appear
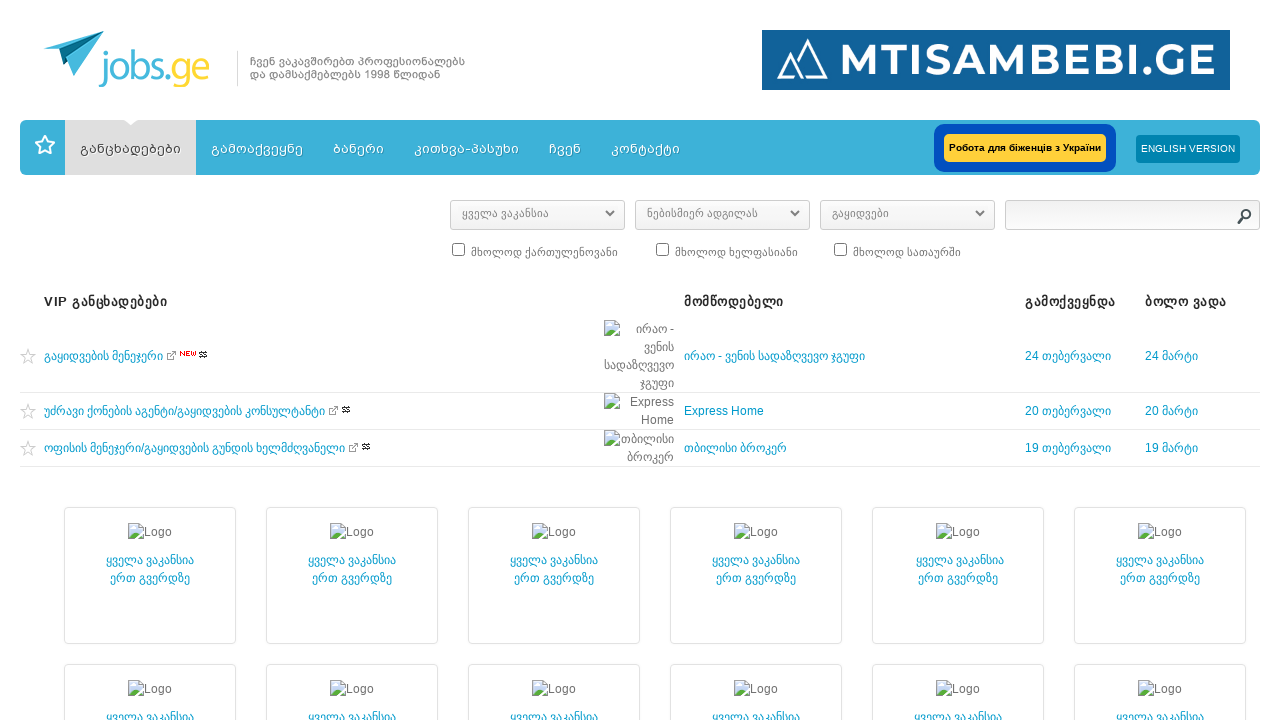

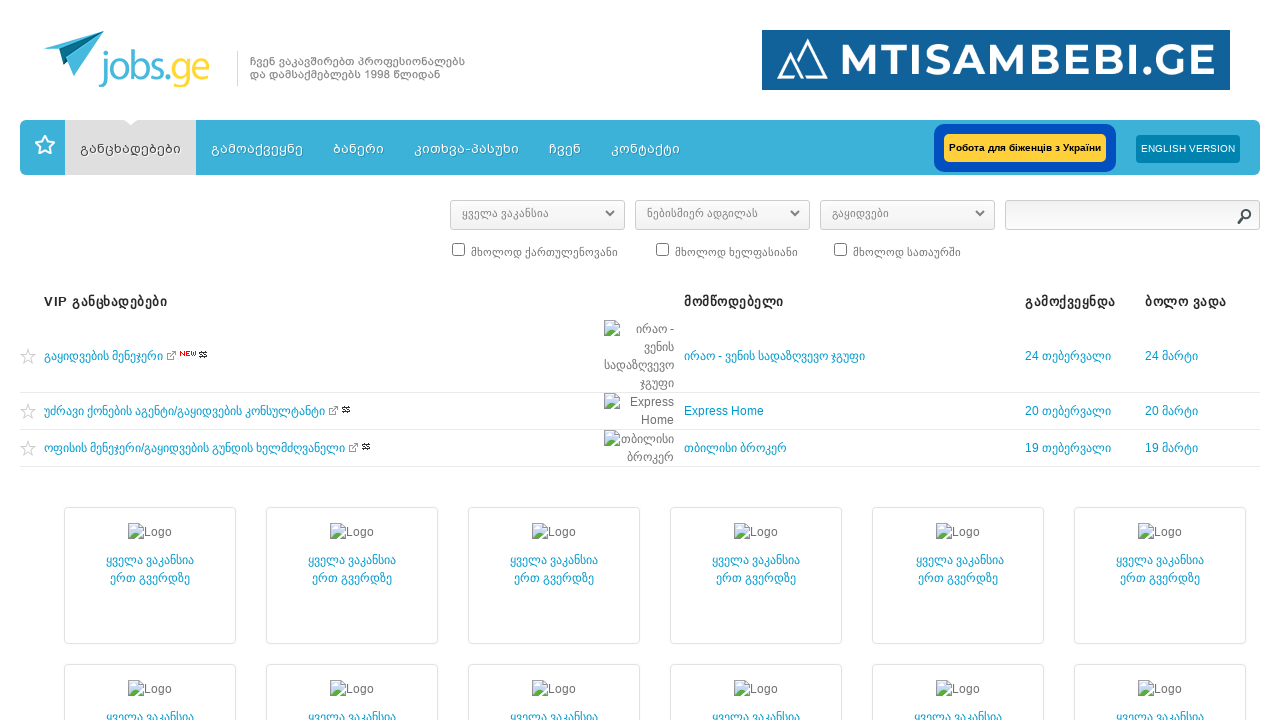